Selects the "$25 to $50" price filter and verifies that filtered products are displayed

Starting URL: https://shopify-eta-drab.vercel.app/#

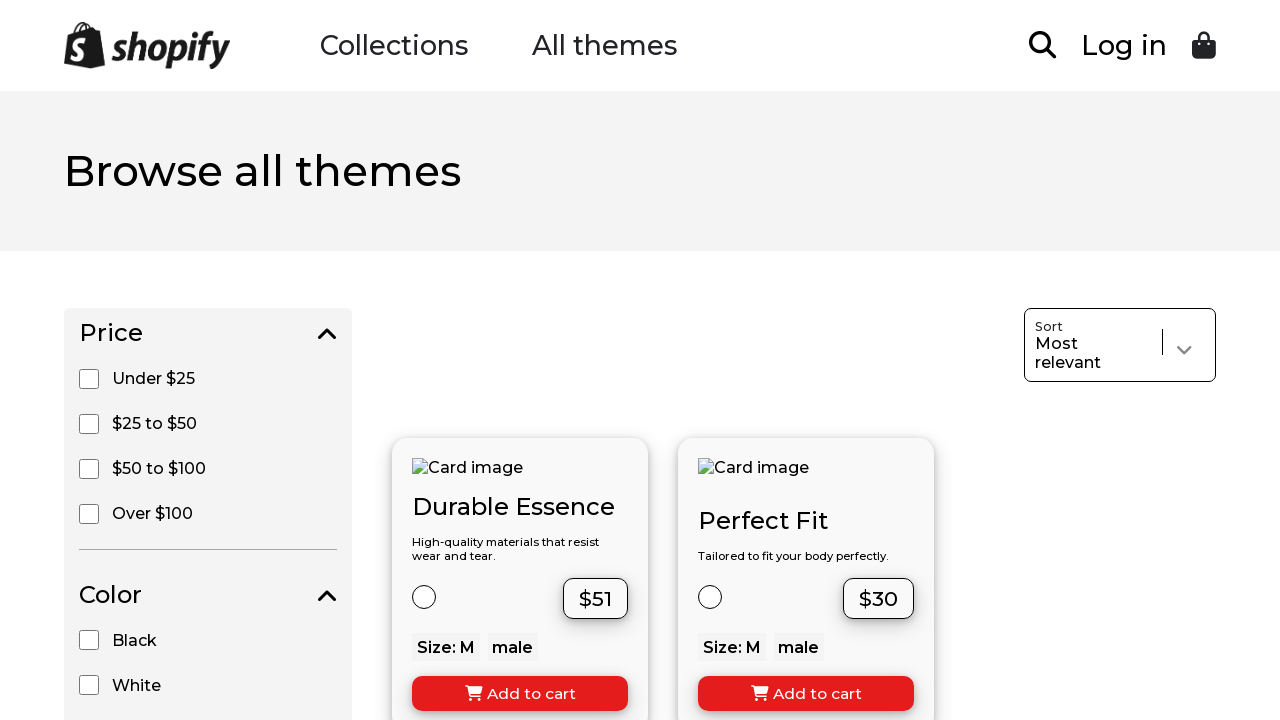

Clicked on the '$25 to $50' price filter at (89, 424) on input[value='$25 to $50']
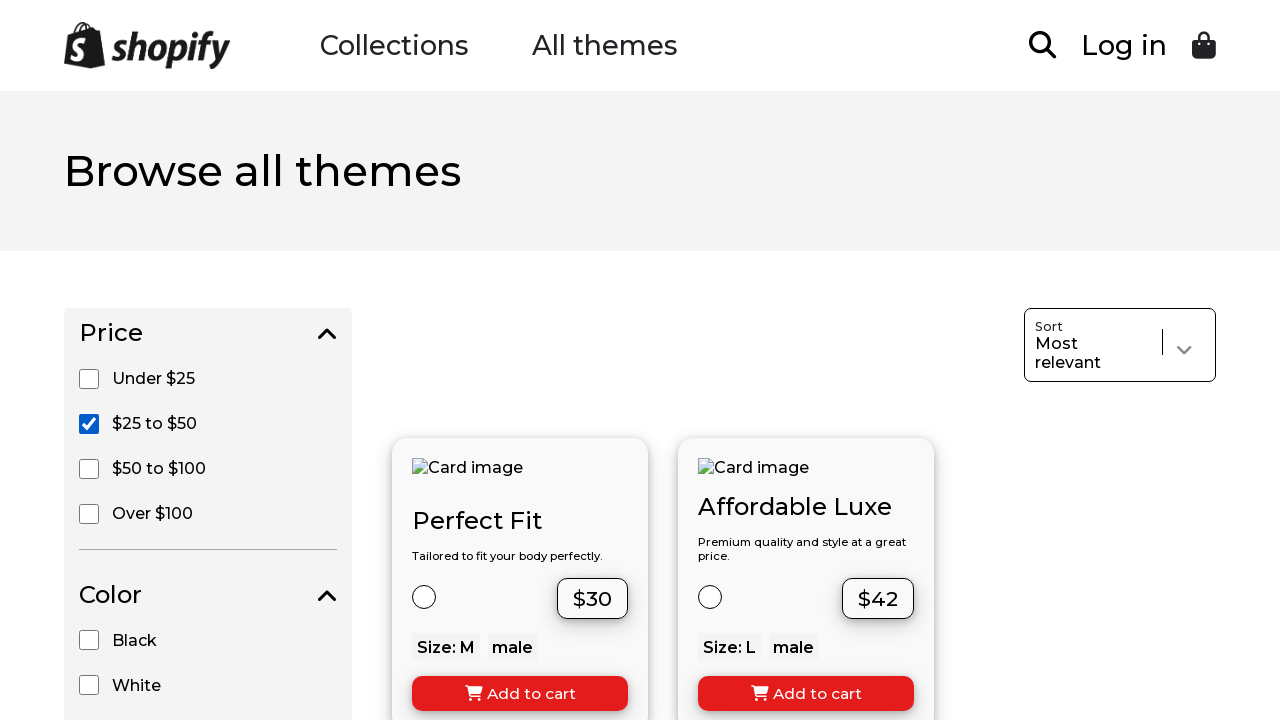

Filtered products loaded and displayed
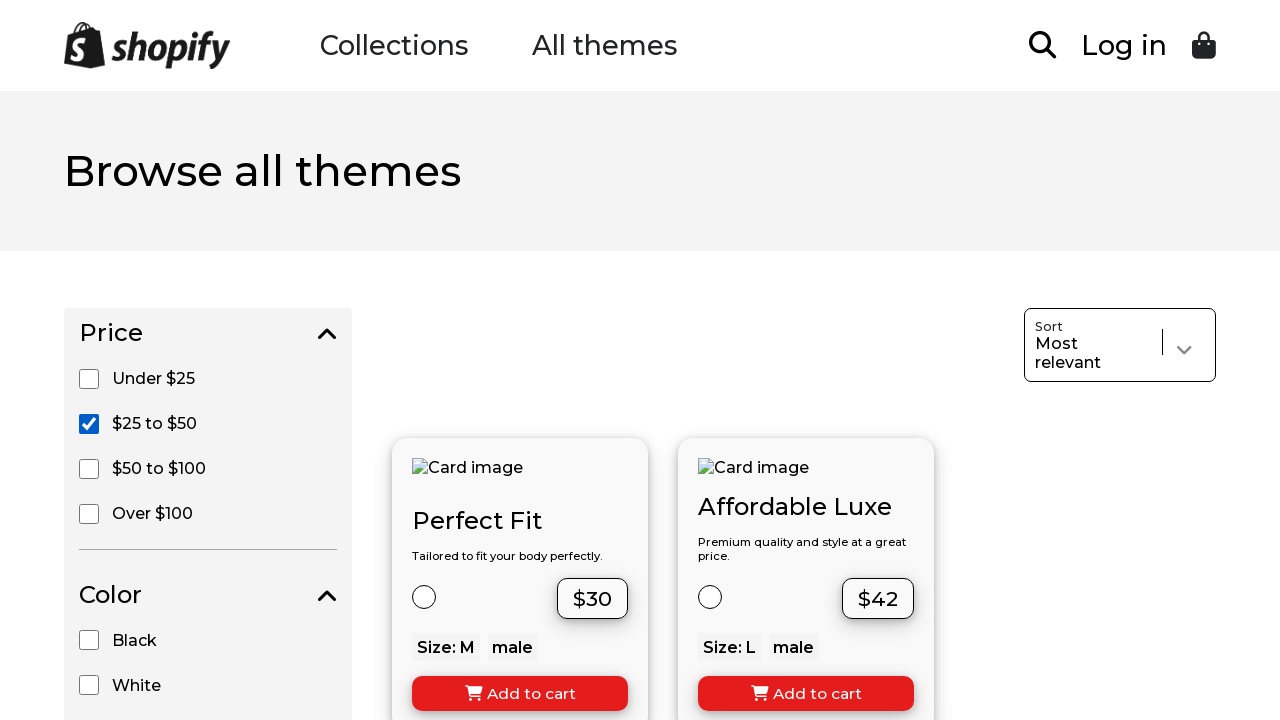

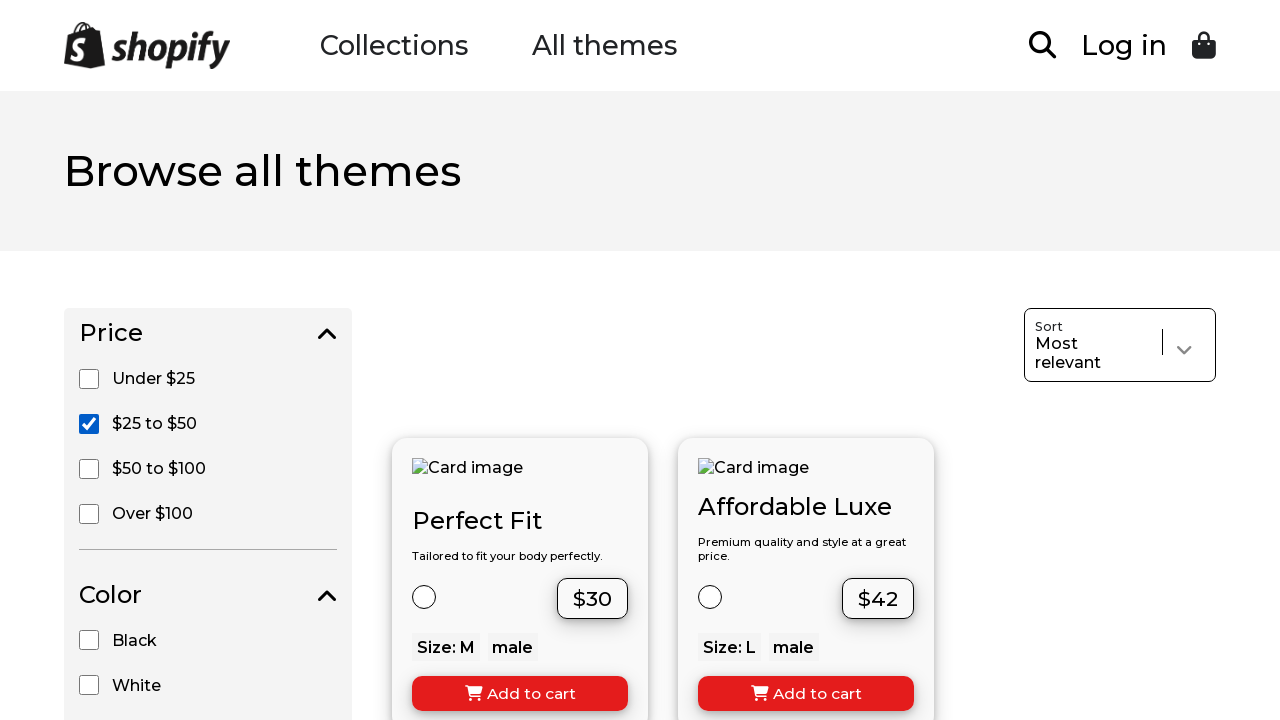